Tests password reset functionality by entering an incorrect username and clicking the reset password button

Starting URL: https://login1.nextbasecrm.com/?forgot_password=yes

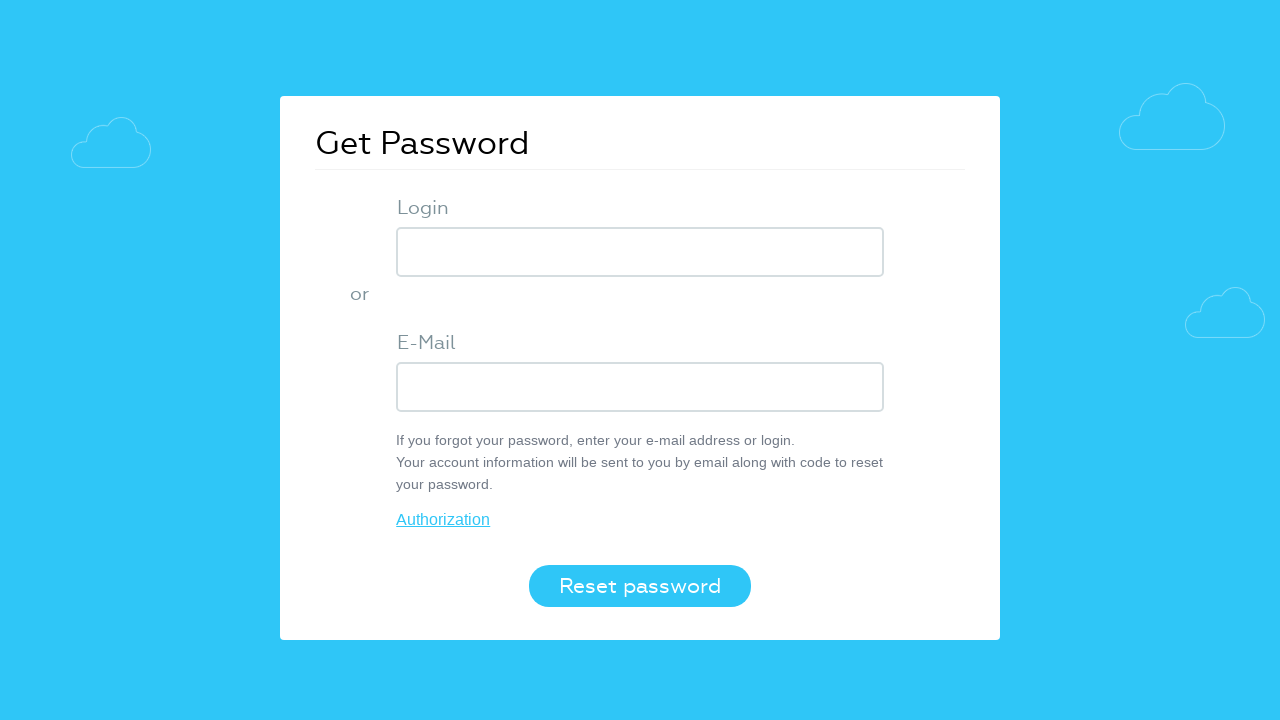

Entered incorrect username 'edison' into login field on .login-inp
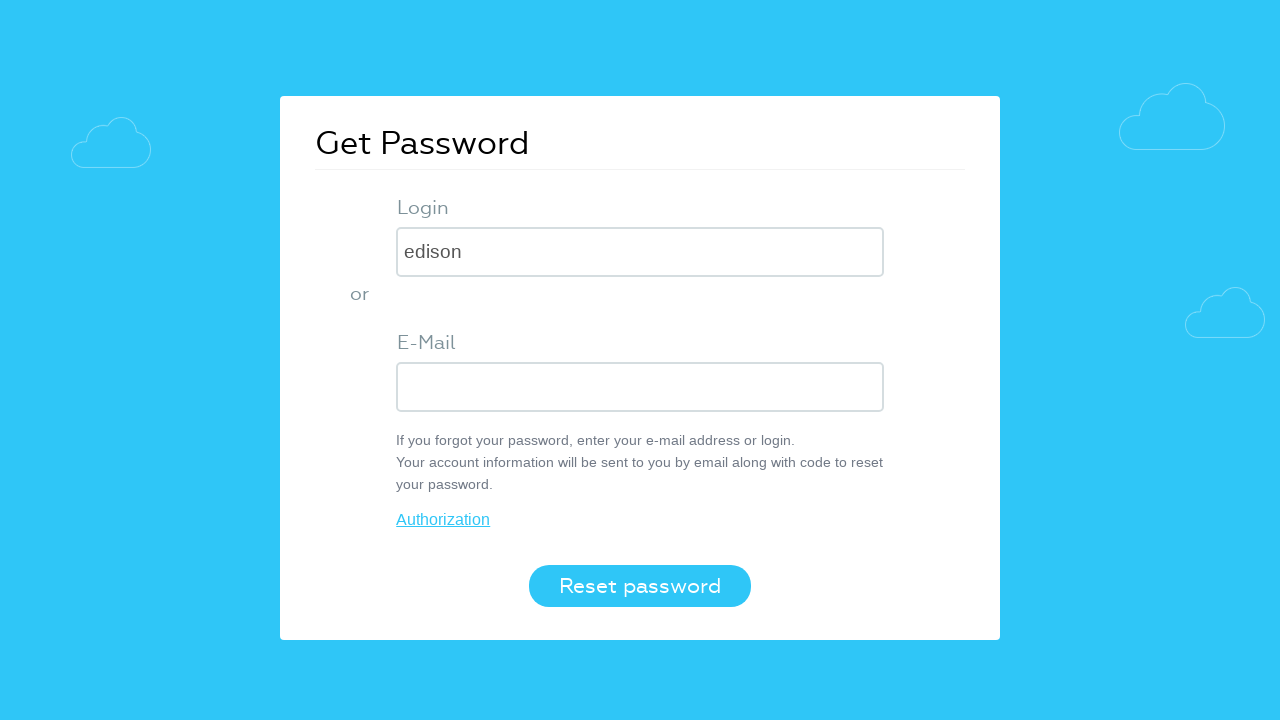

Clicked reset password button at (640, 586) on button.login-btn
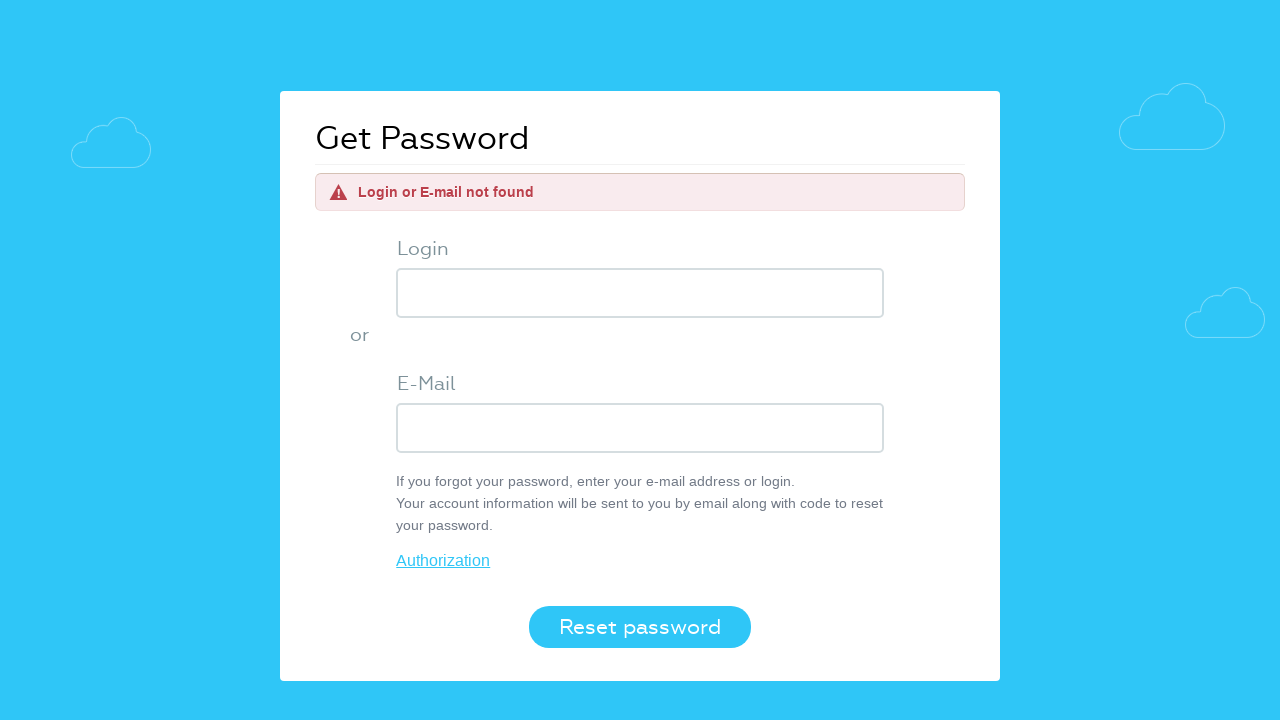

Error message 'Login or E-mail not found' appeared
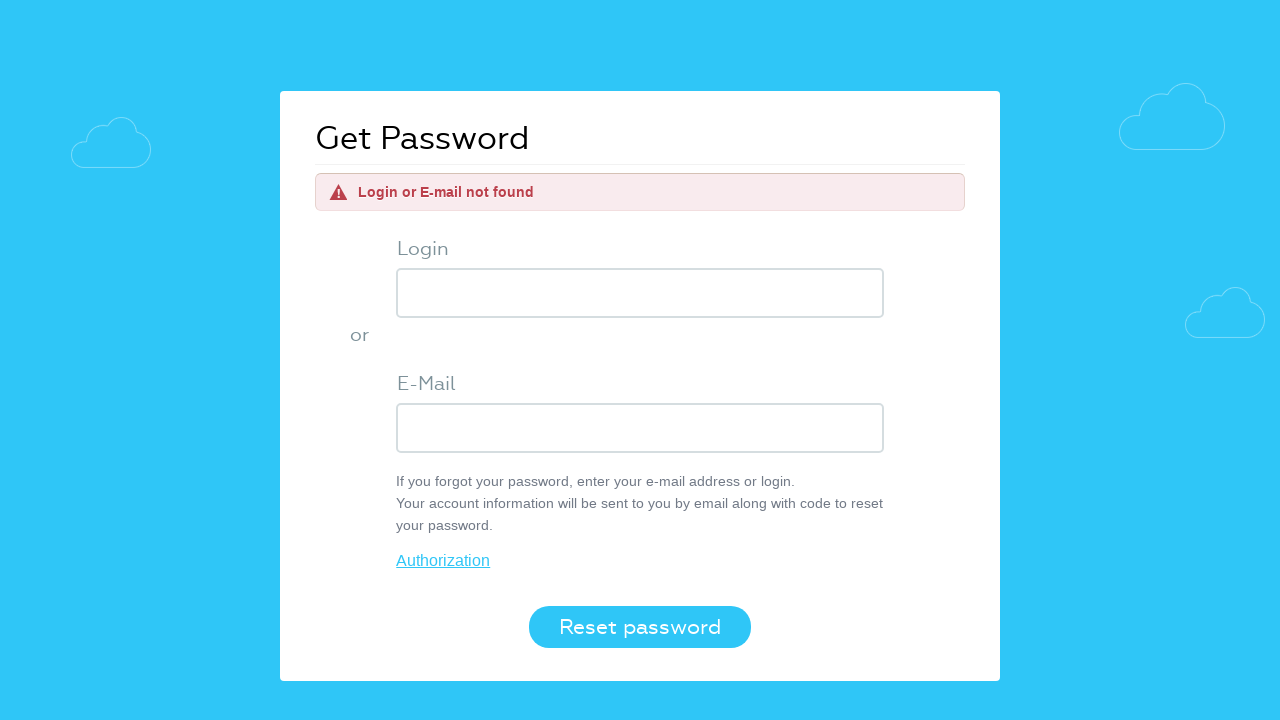

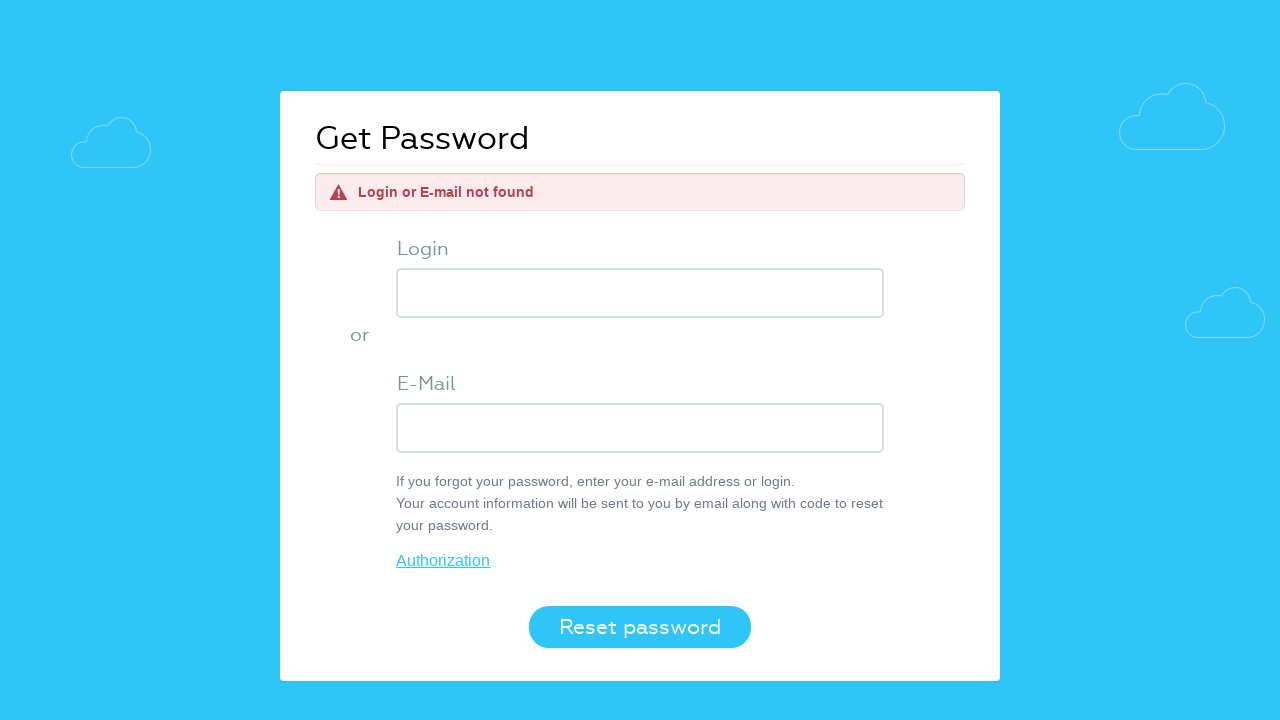